Tests drag and drop functionality by navigating to the drag and drop page and dragging element A to element B

Starting URL: https://the-internet.herokuapp.com/

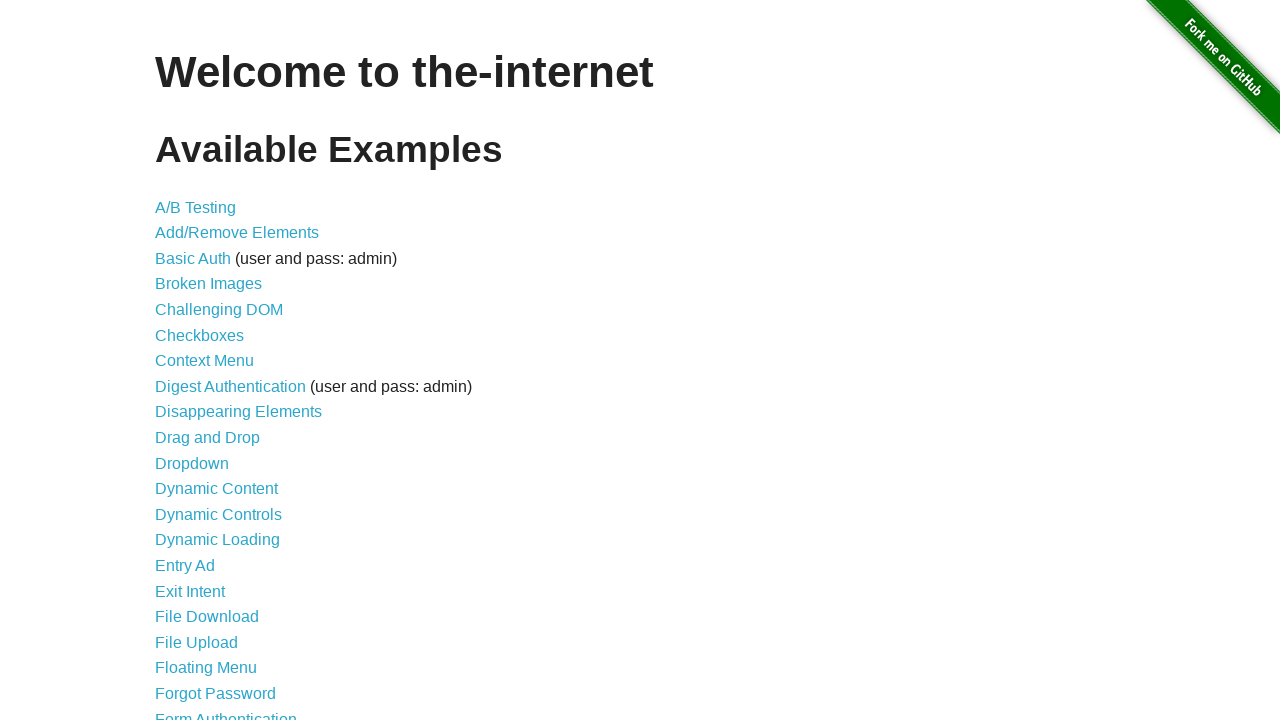

Clicked on the Drag and Drop link at (208, 438) on text=Drag and Drop
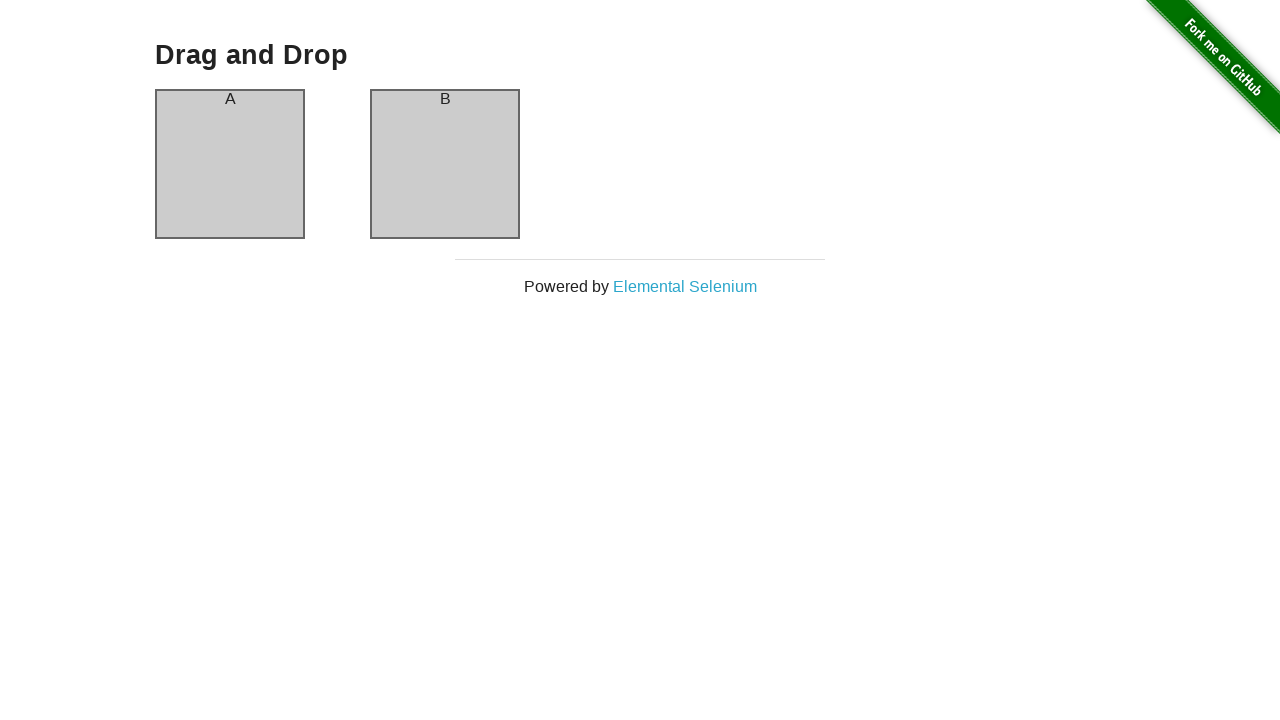

Waited for column A element to be visible
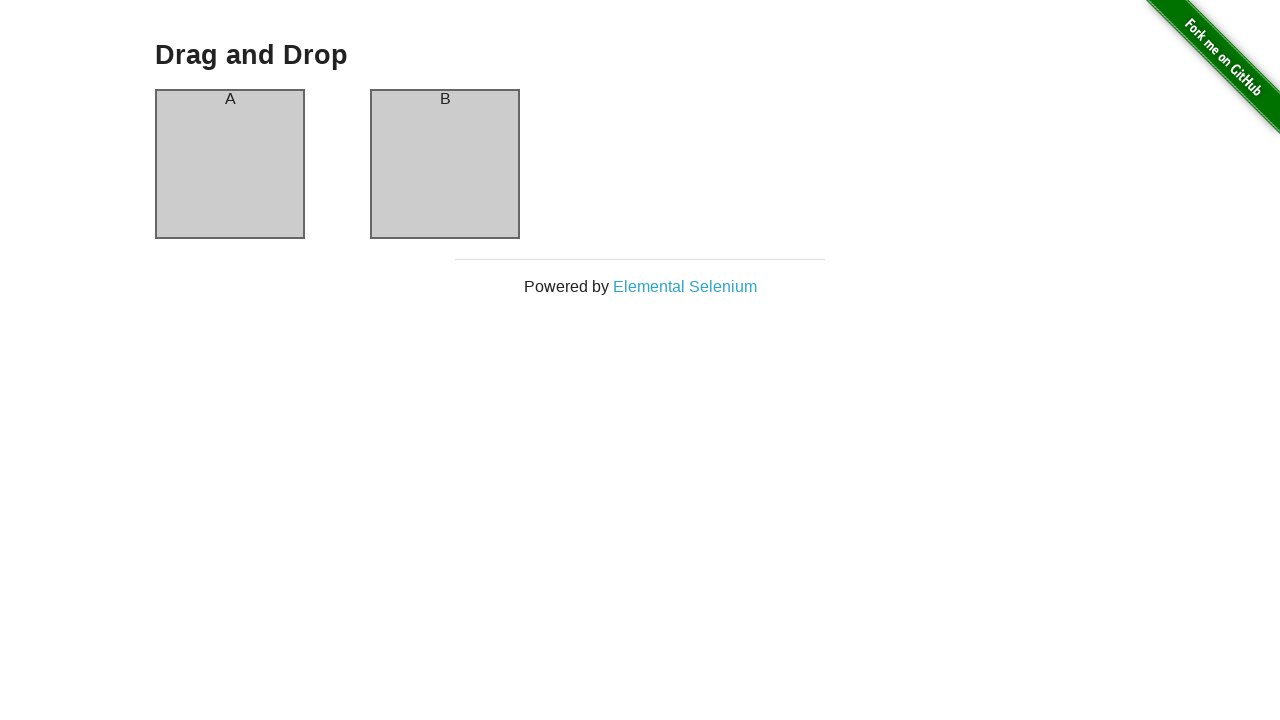

Waited for column B element to be visible
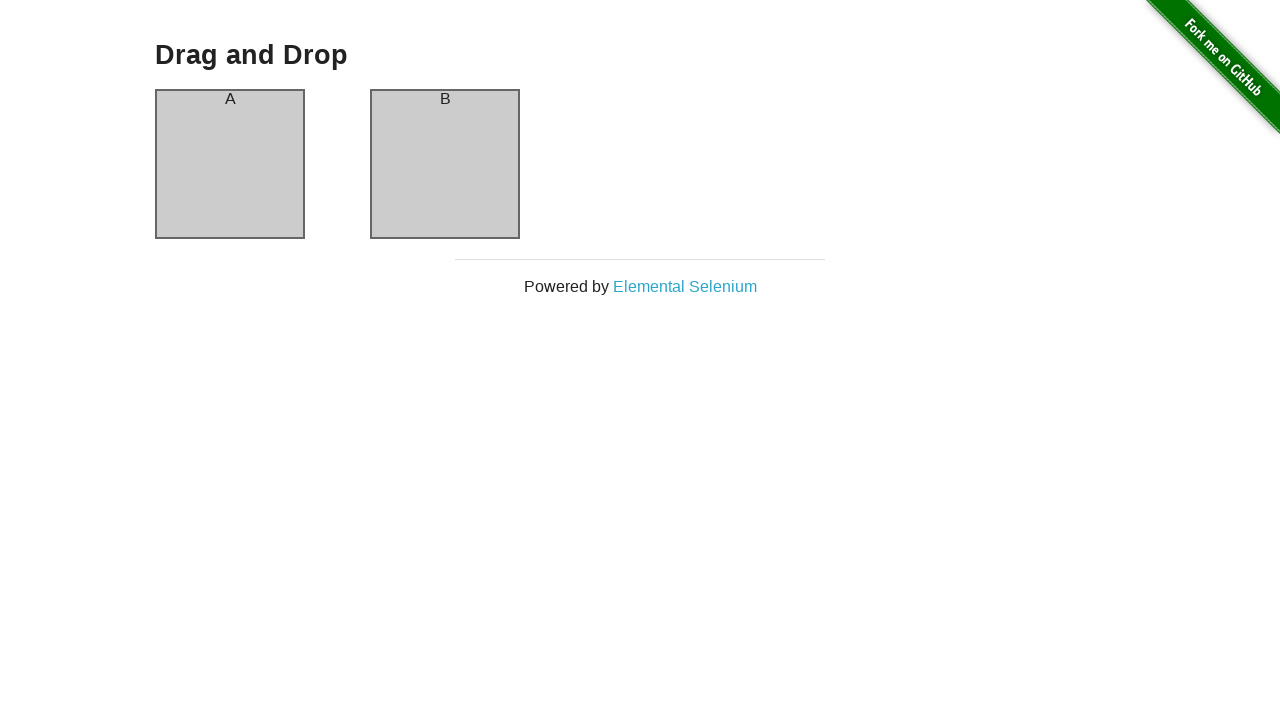

Dragged element A to element B at (445, 164)
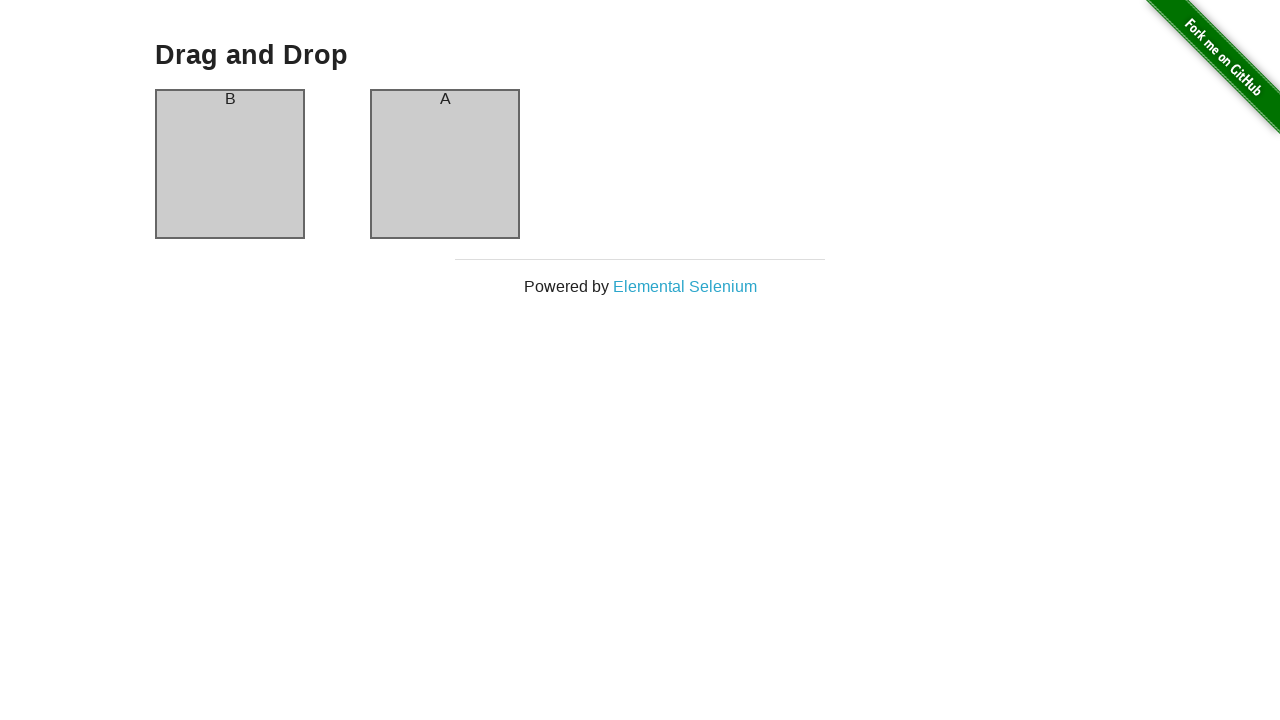

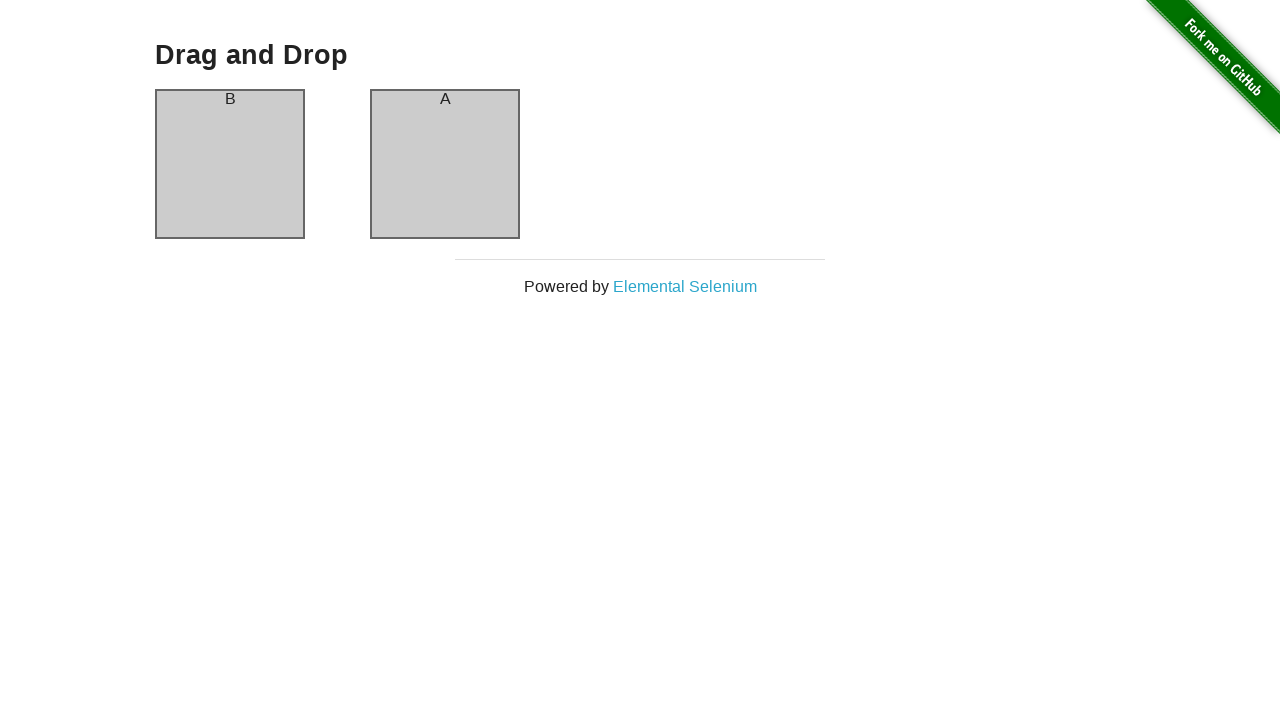